Navigates to a German math education website page about binomial expressions (Grade 8 level)

Starting URL: https://www.realmath.de/Neues/Klasse8/binome/binomevar03.php

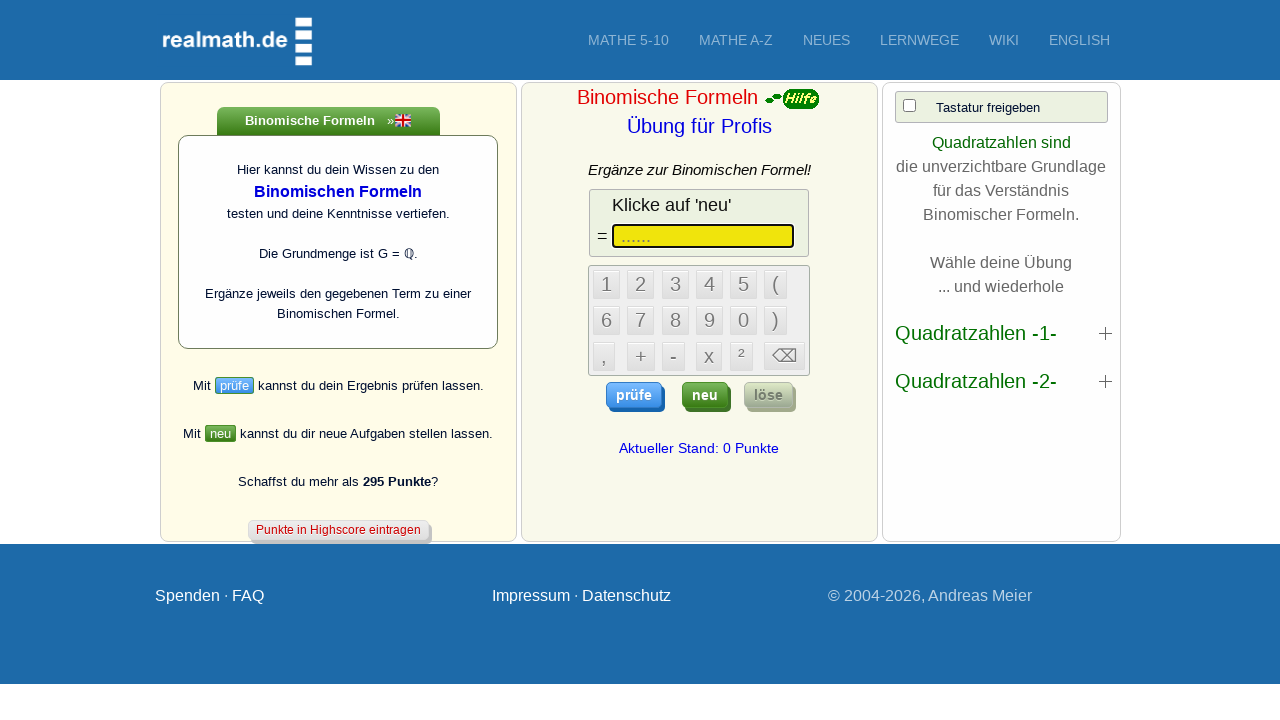

German math education website loaded - binomial expressions Grade 8 page (domcontentloaded)
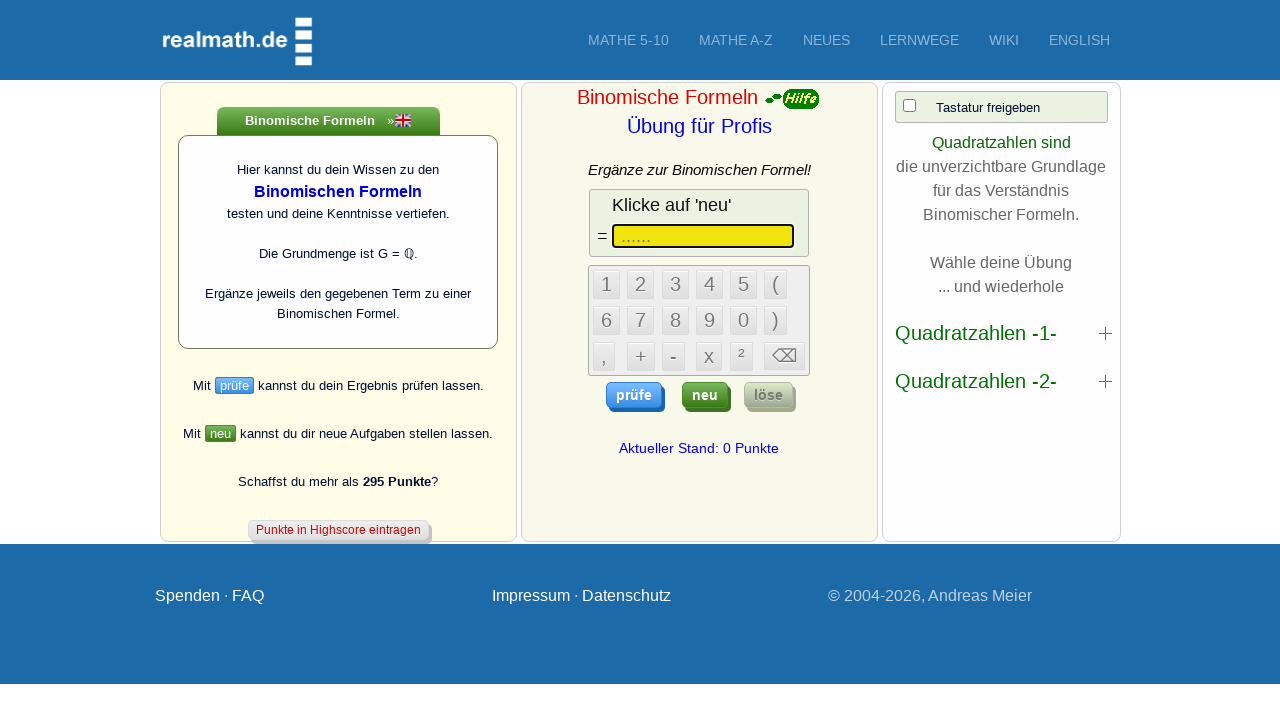

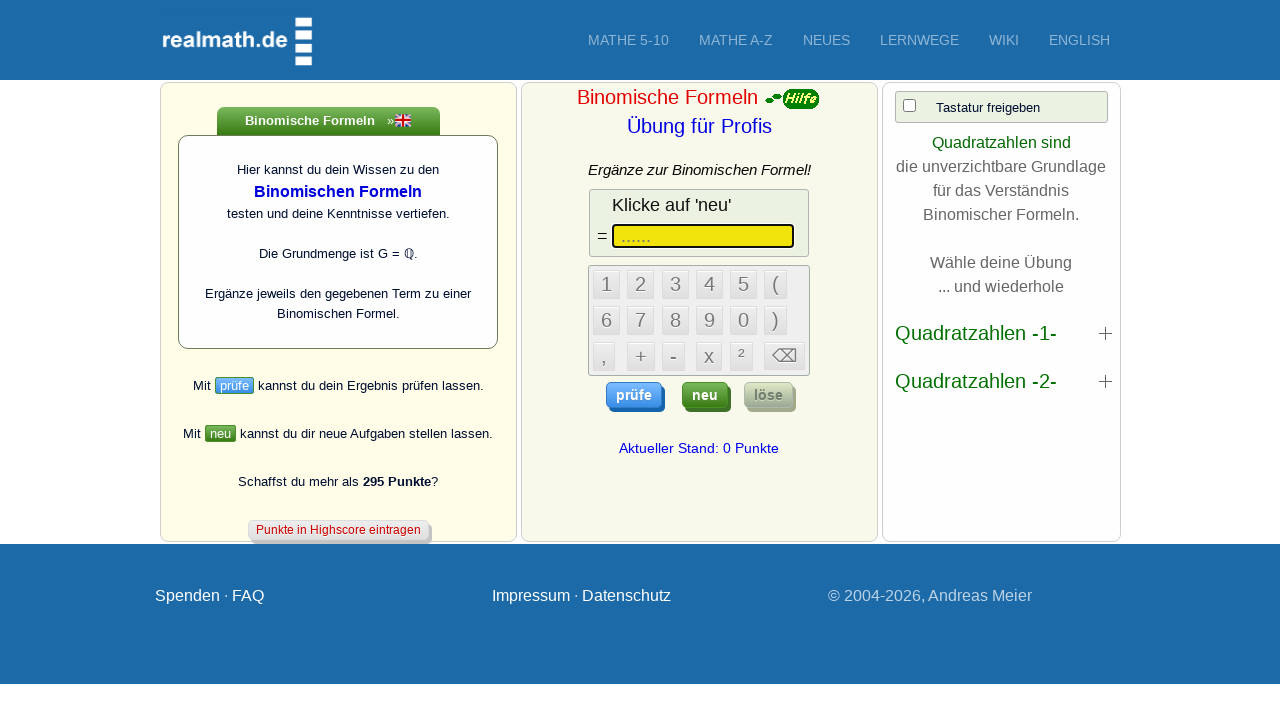